Tests a web form by filling in text input, password, selecting from dropdown, entering a date, and submitting the form, then verifying the submission was received.

Starting URL: https://www.selenium.dev/selenium/web/web-form.html

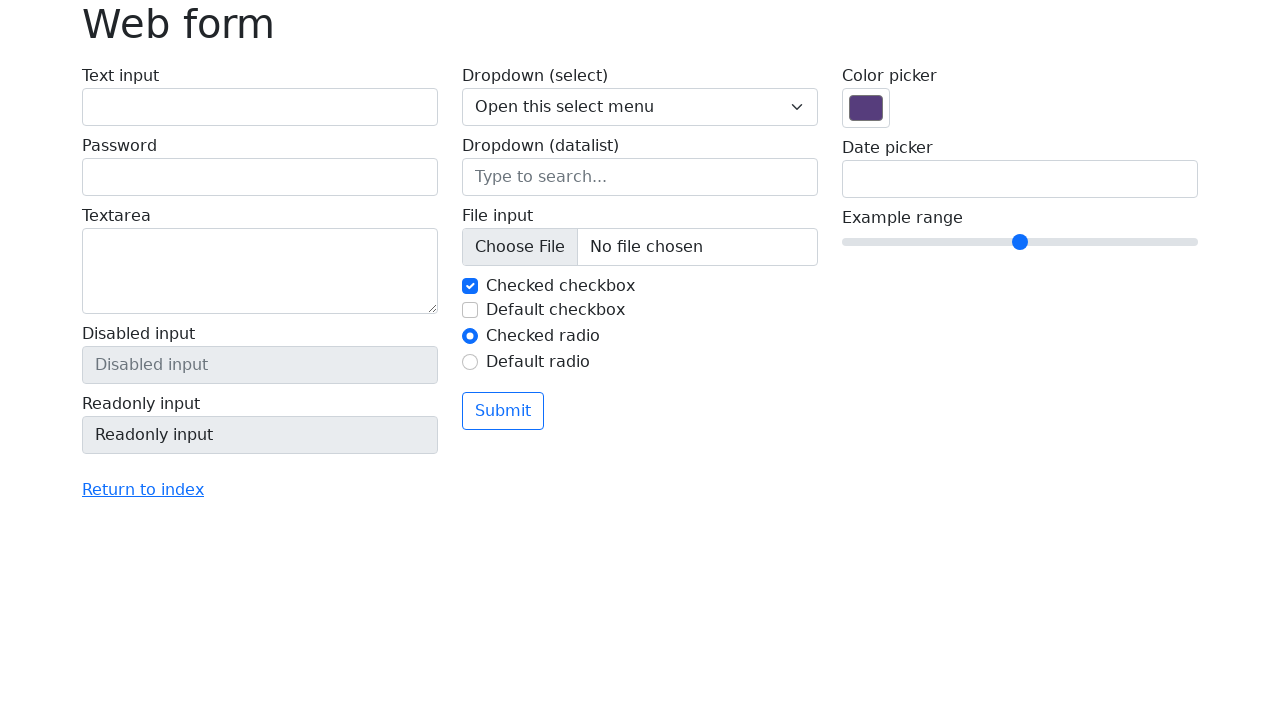

Navigated to web form page
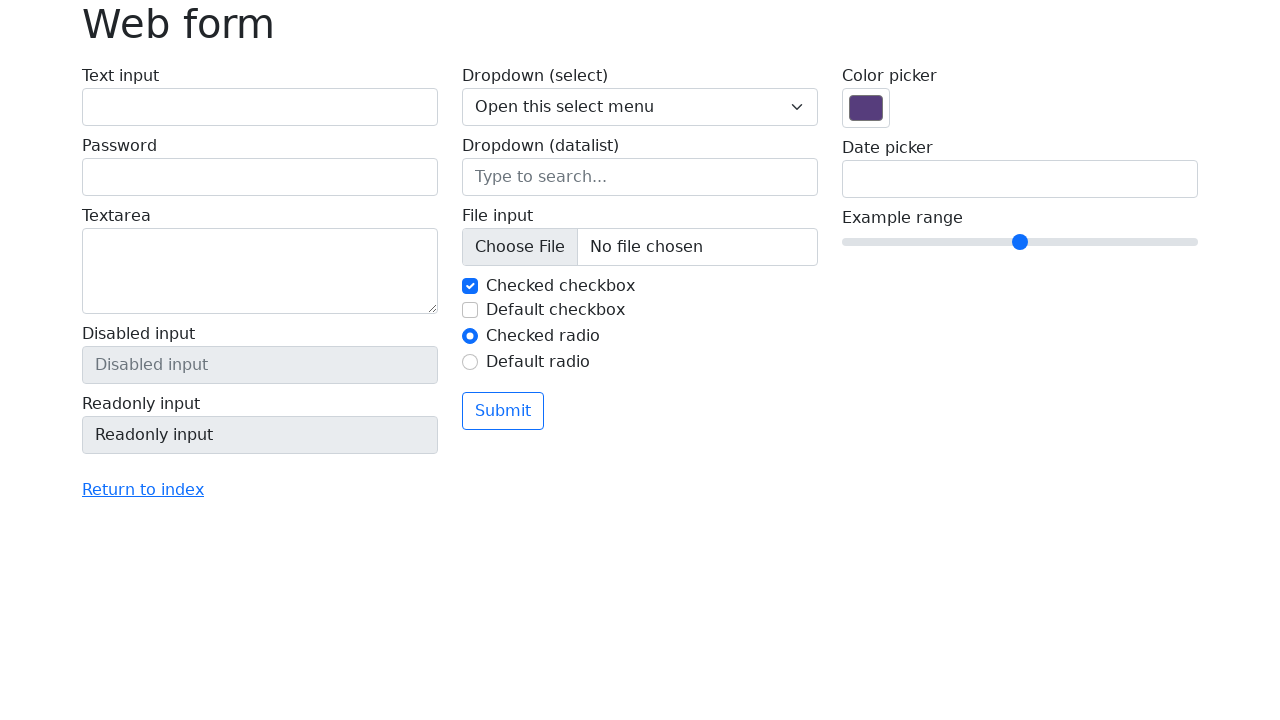

Filled text input field with 'Selenium' on #my-text-id
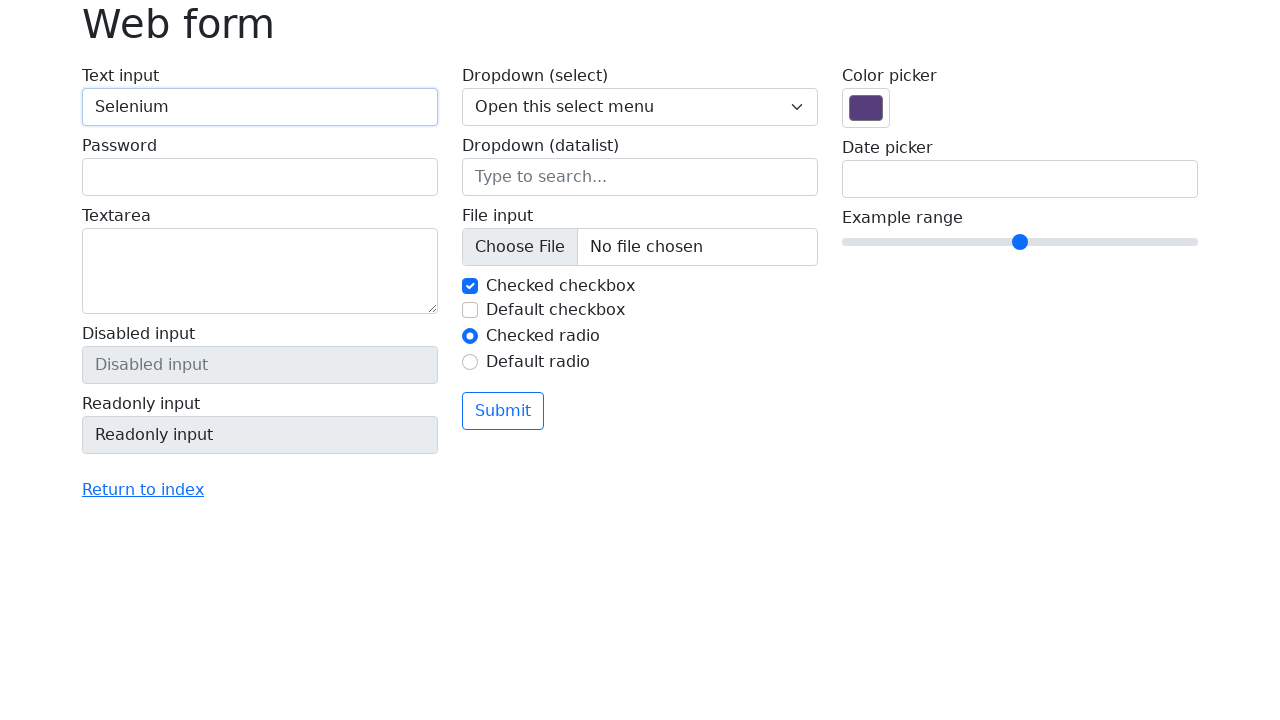

Filled password field with 'Selenium' on input[name='my-password']
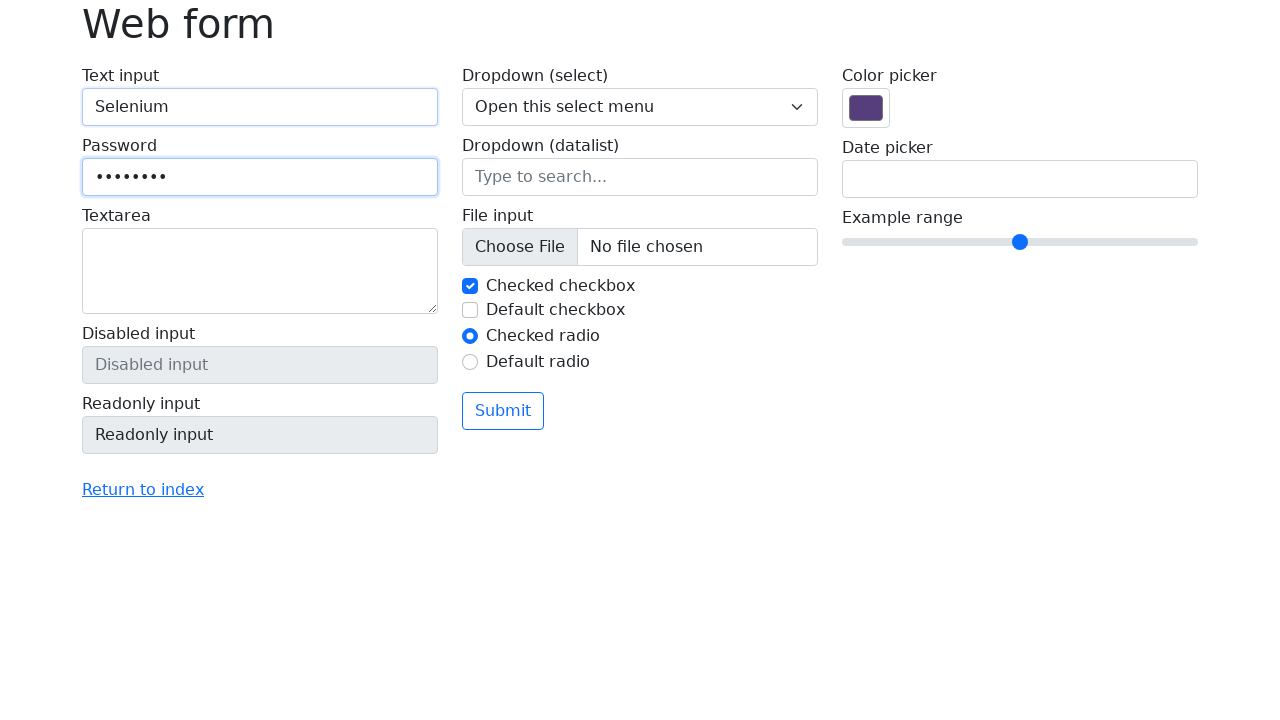

Selected option '2' from dropdown menu on select[name='my-select']
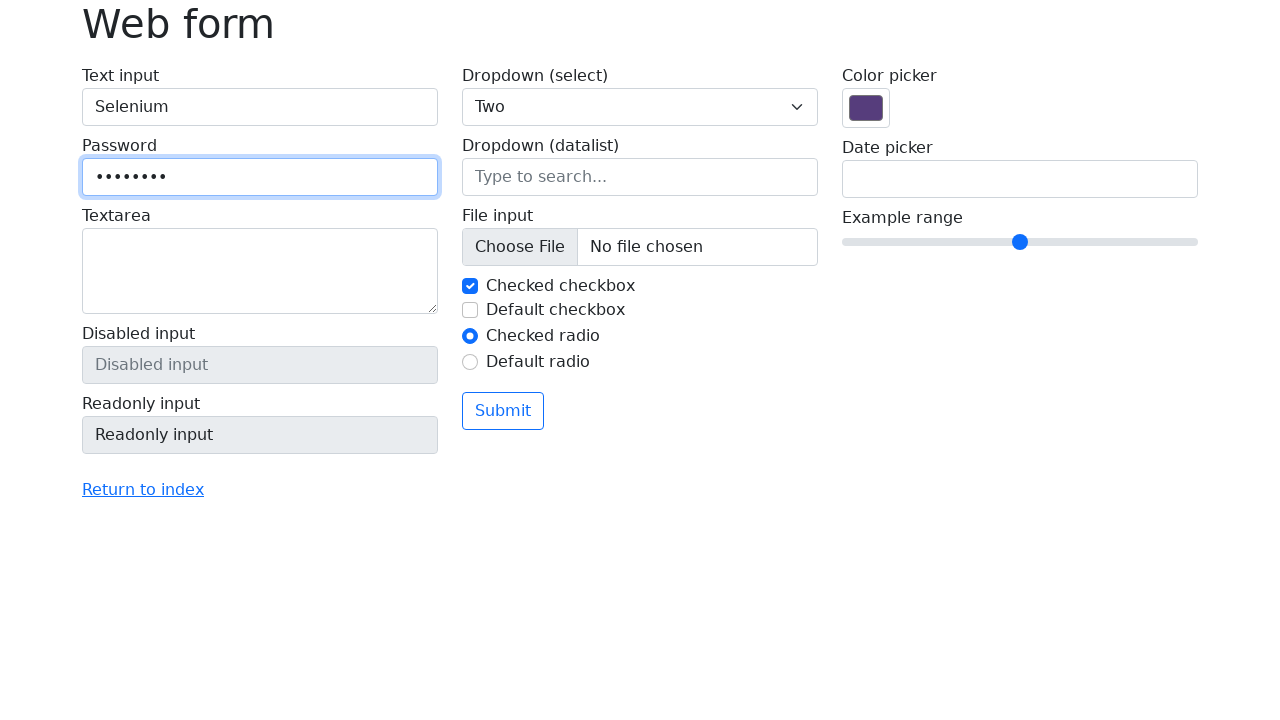

Filled date input field with '05/10/2023' on input[name='my-date']
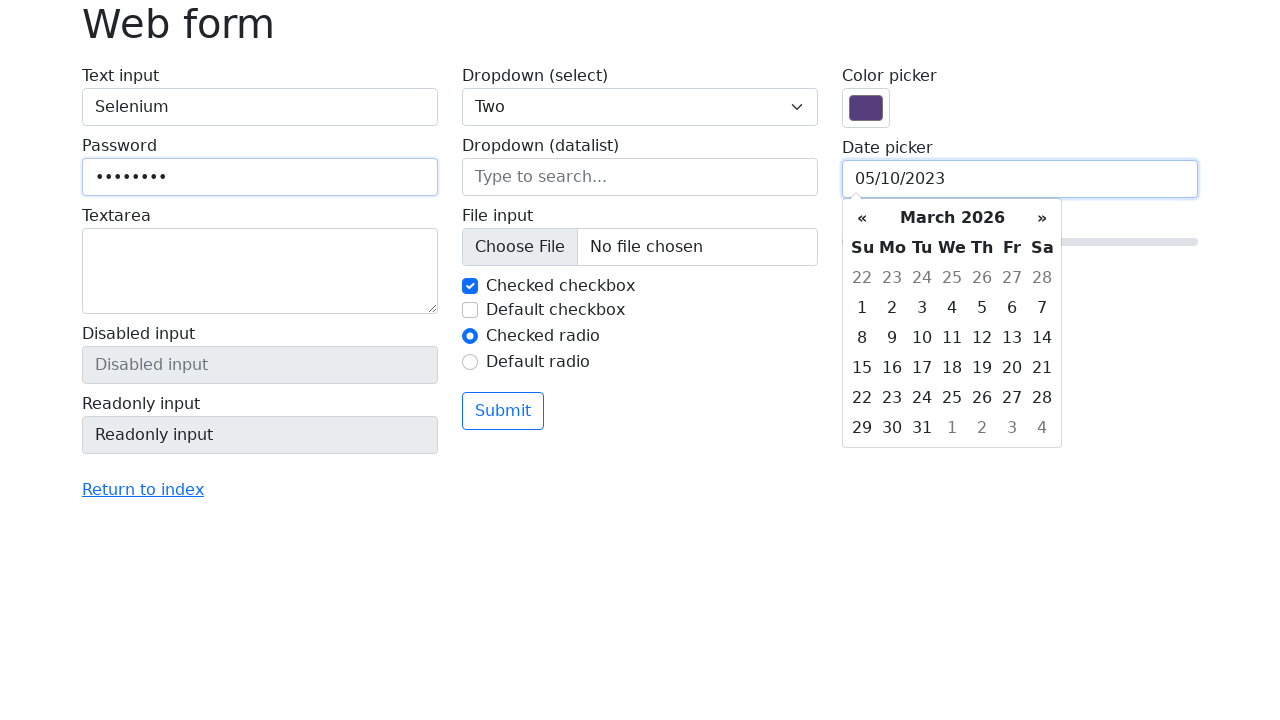

Clicked submit button to submit form at (503, 411) on button[type='submit']
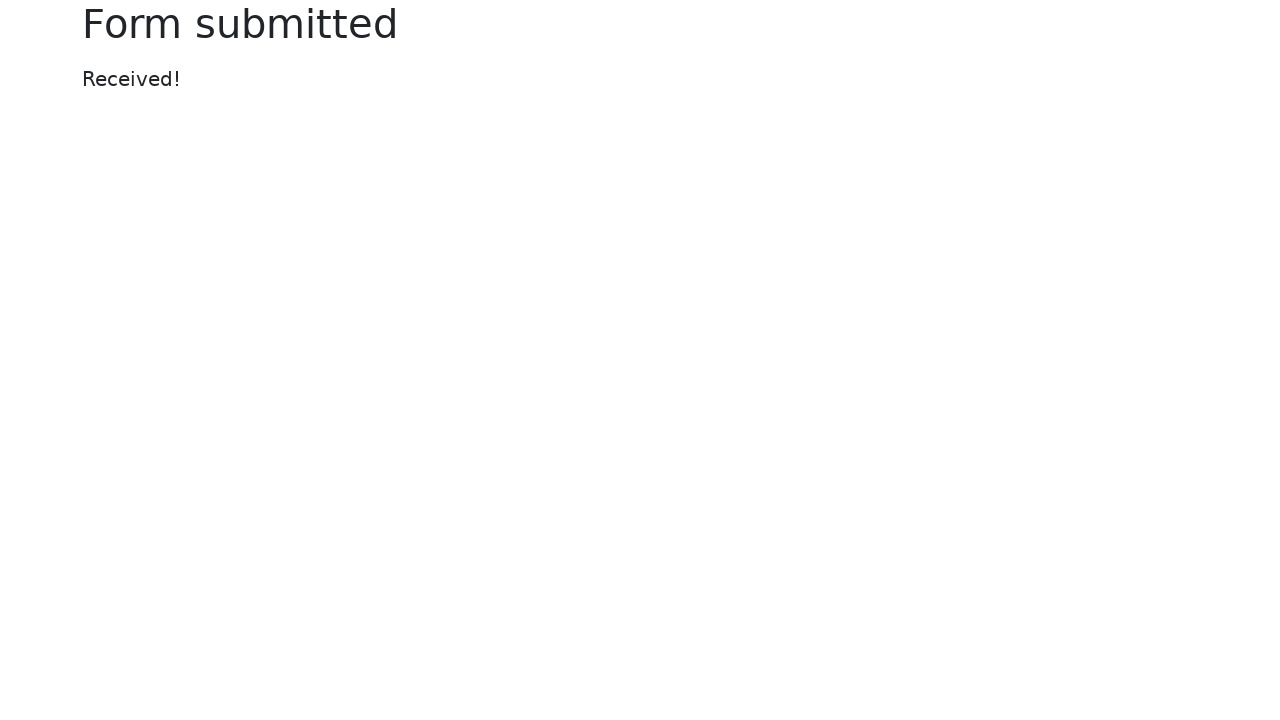

Form submission confirmation message loaded
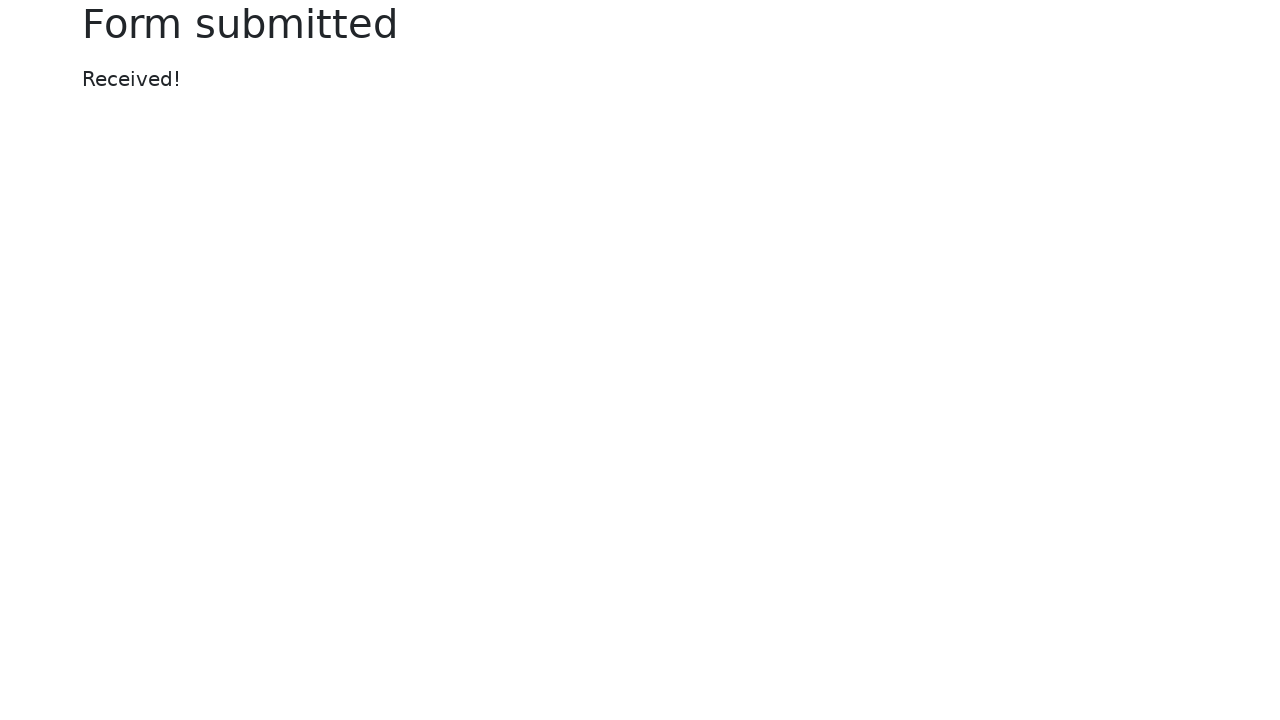

Located submission confirmation message element
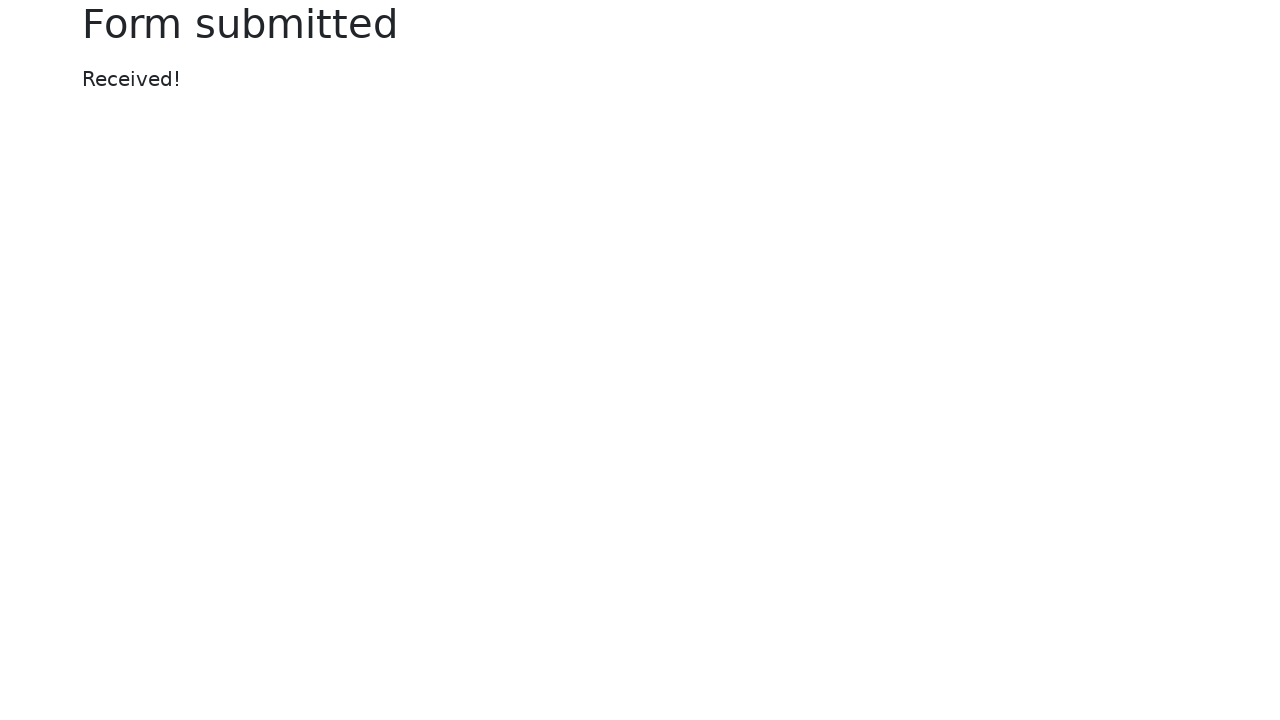

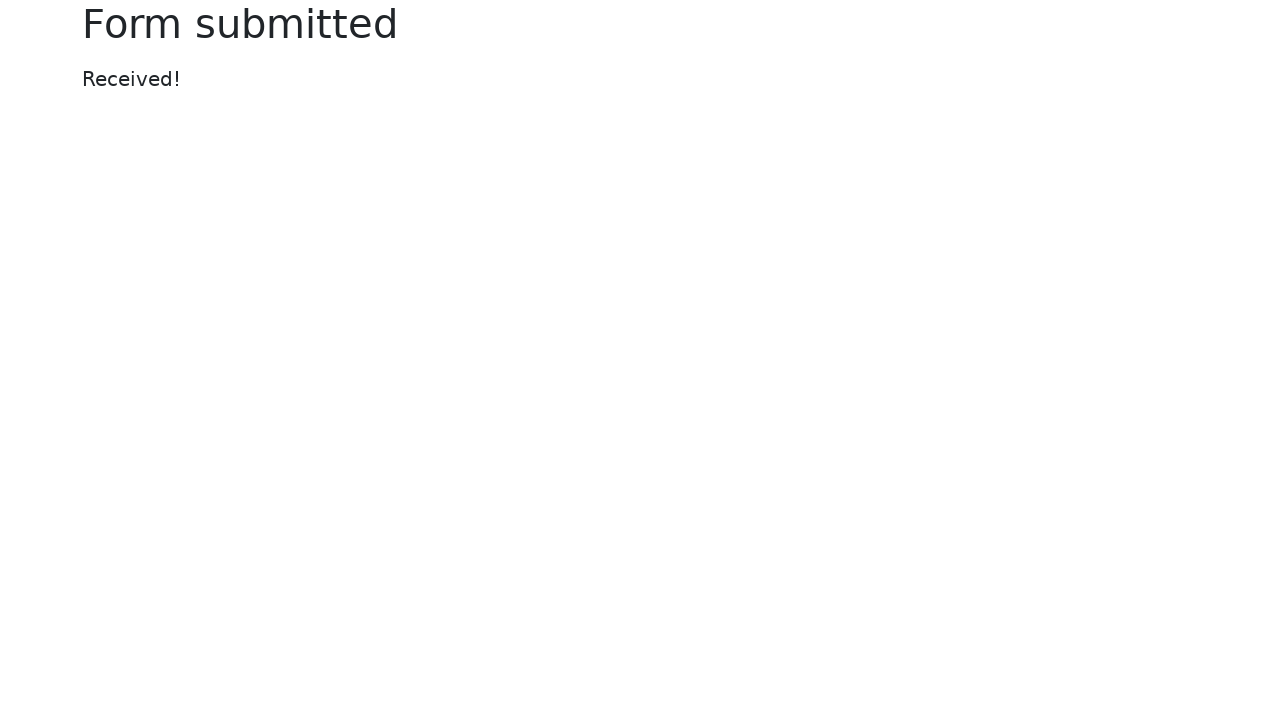